Tests calculator 2x2=4 using button clicks

Starting URL: http://mhunterak.github.io/calc.html

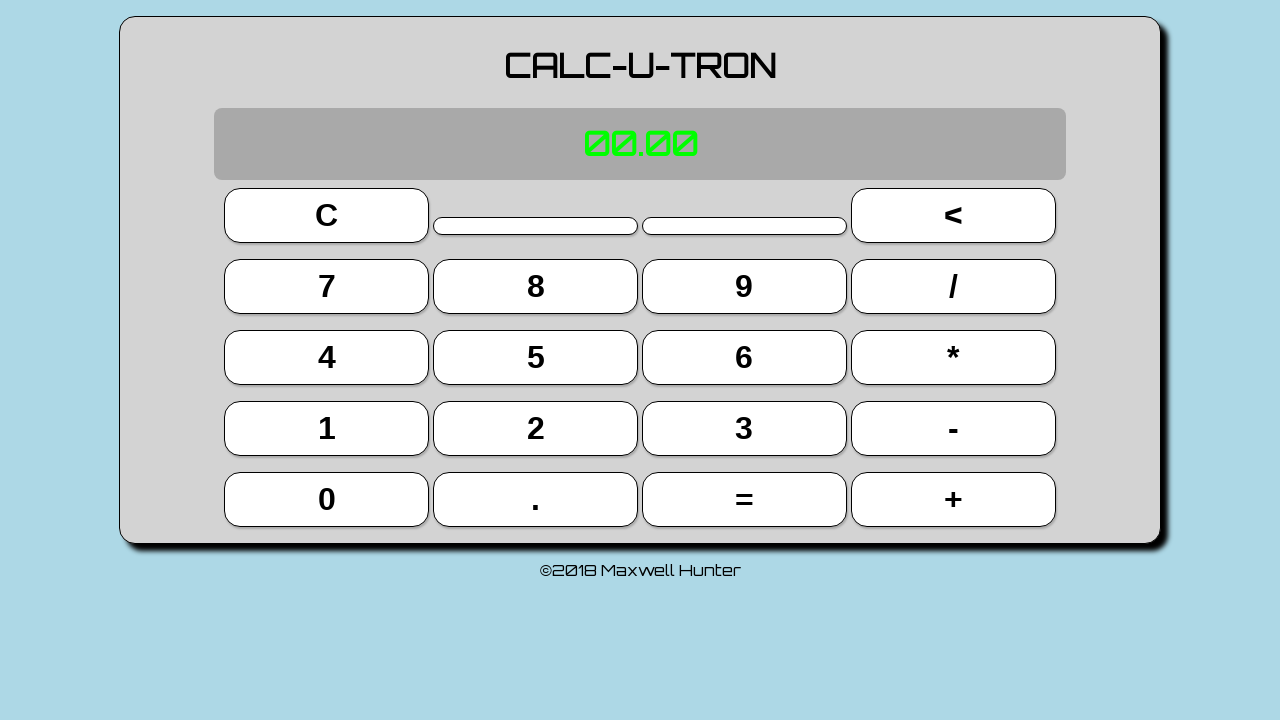

Waited for page to load (domcontentloaded)
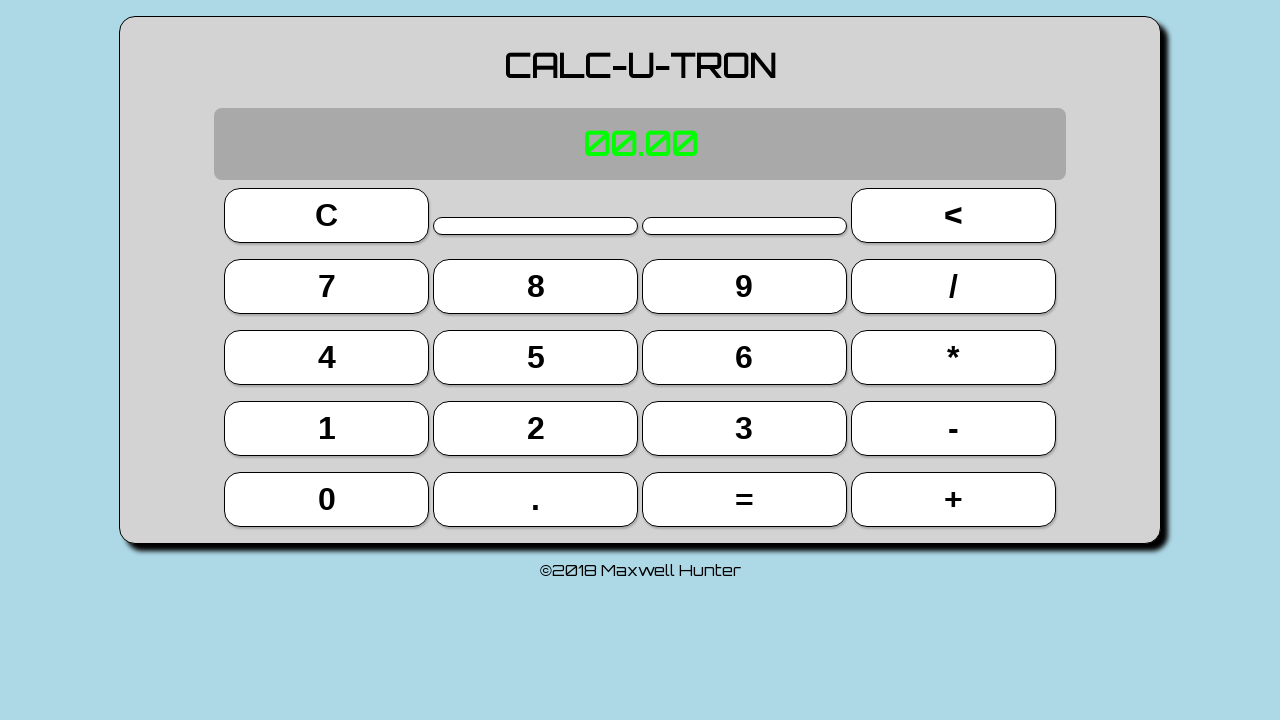

Located all button elements on calculator
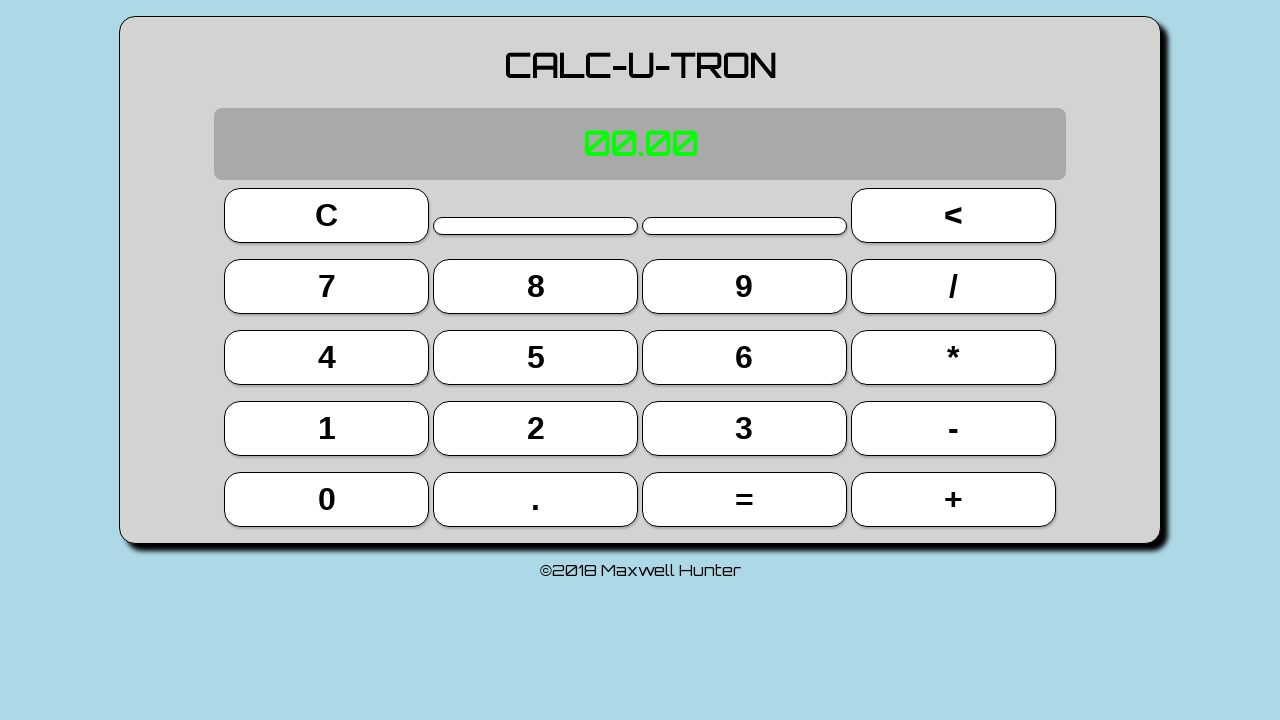

Clicked button 2 at (536, 428) on button >> nth=13
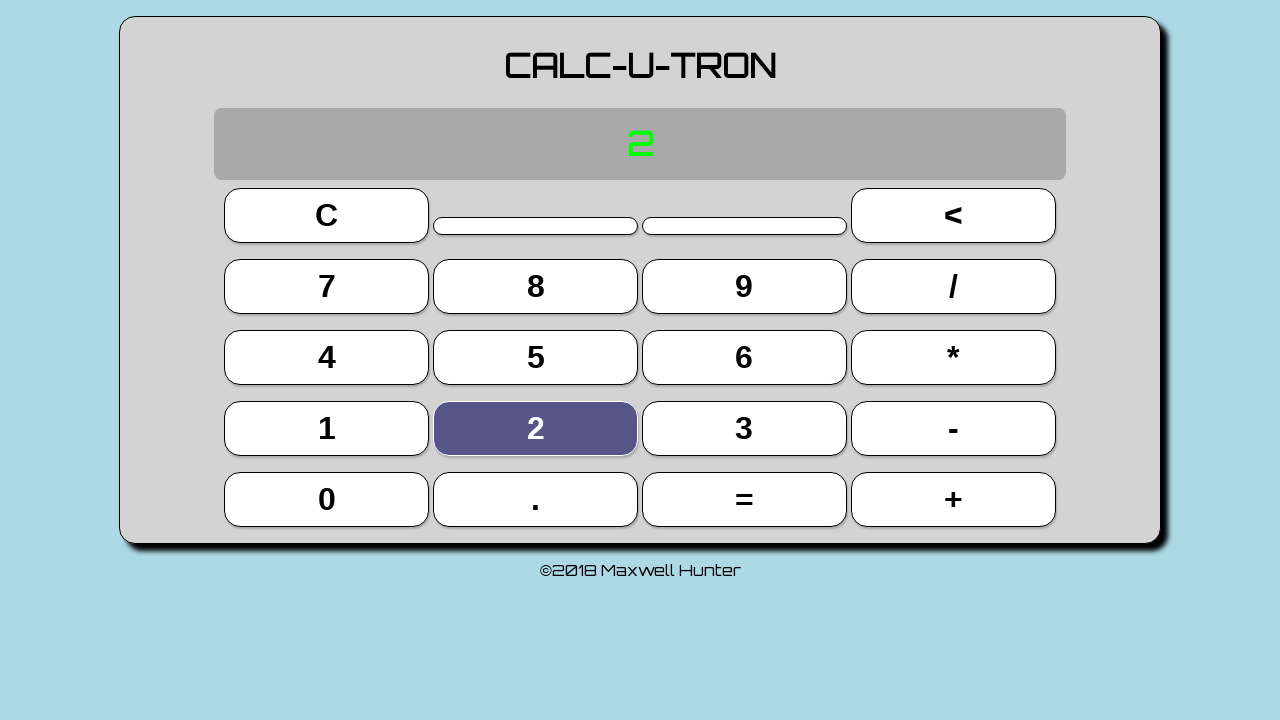

Clicked multiplication button (*) at (953, 357) on button >> nth=11
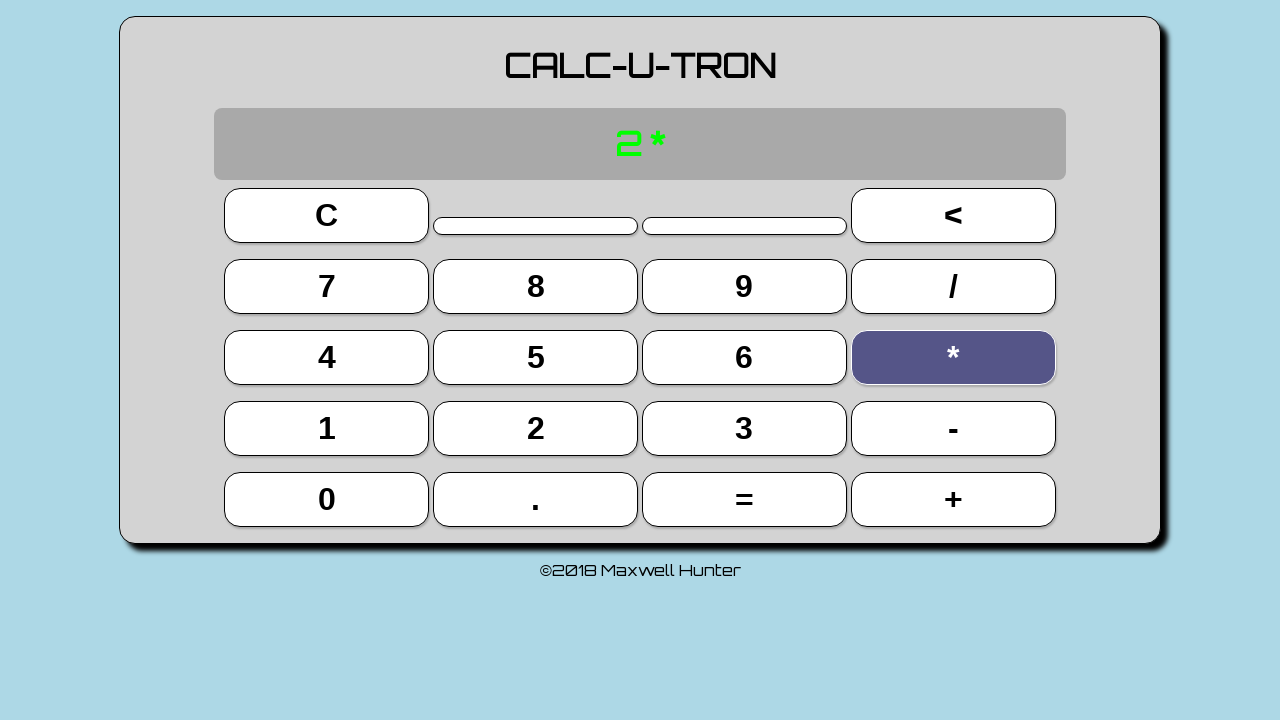

Clicked button 2 at (536, 428) on button >> nth=13
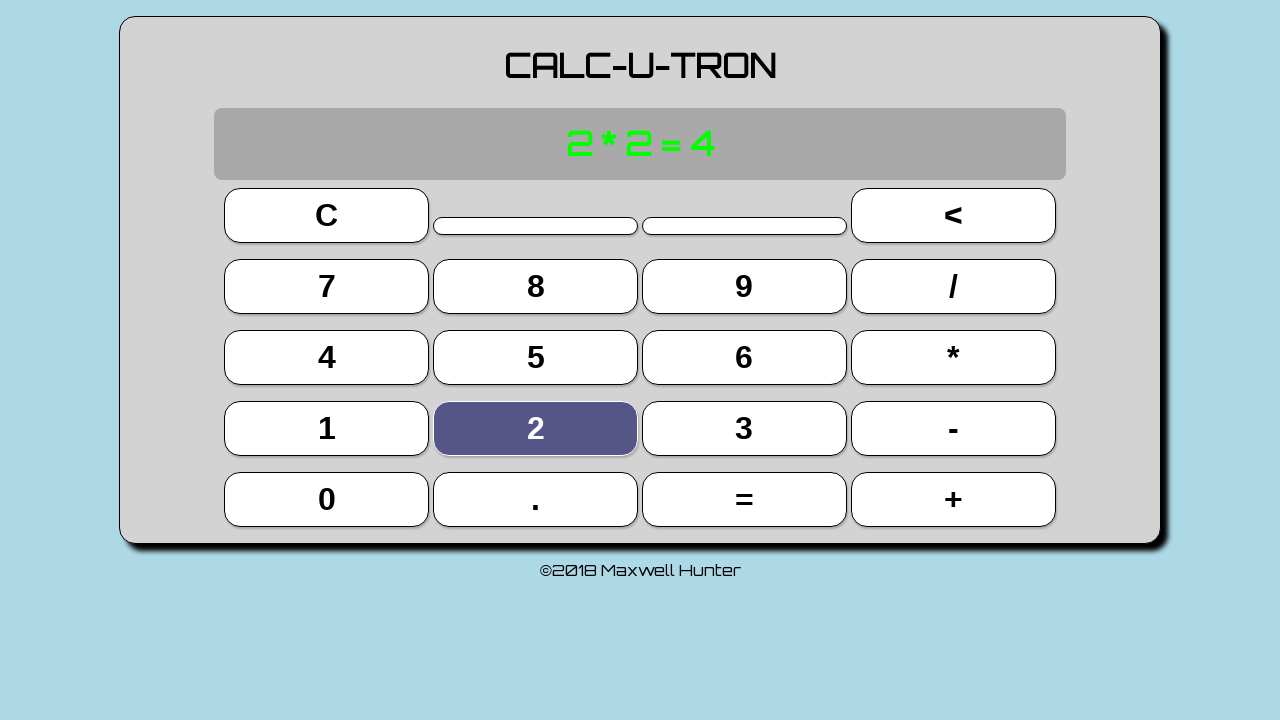

Clicked equals button (=) at (744, 499) on button >> nth=18
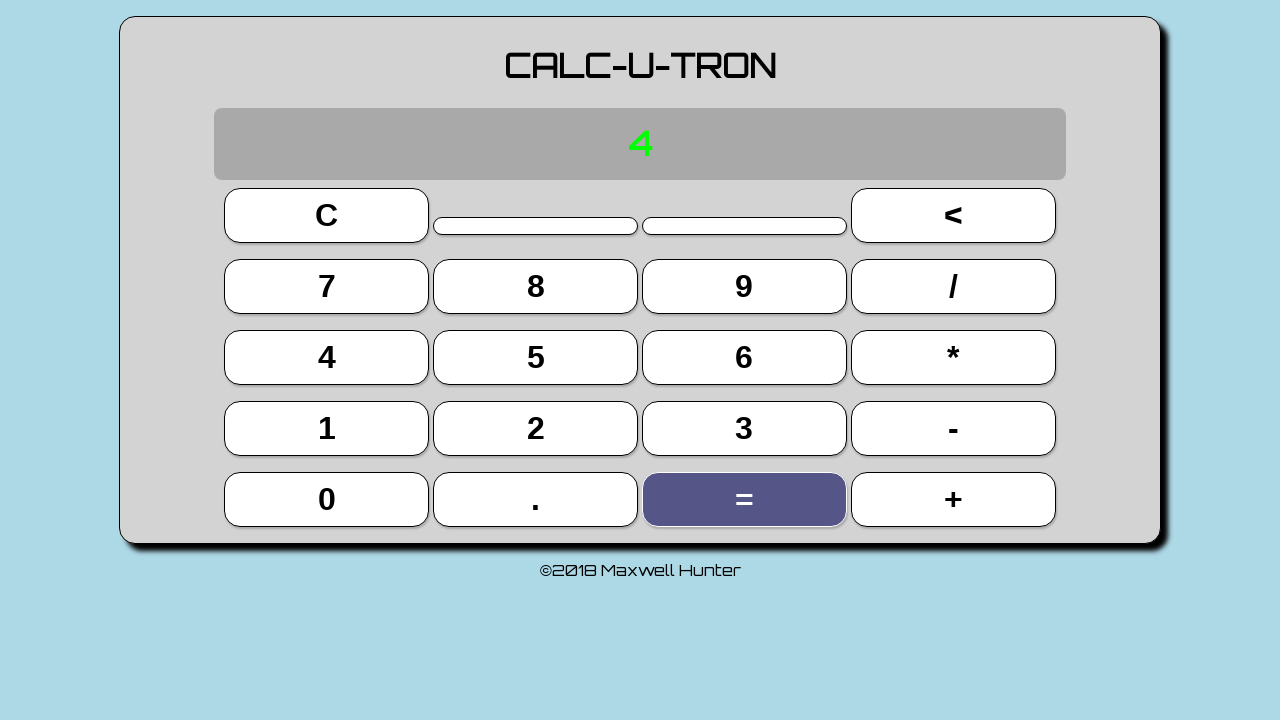

Located display element
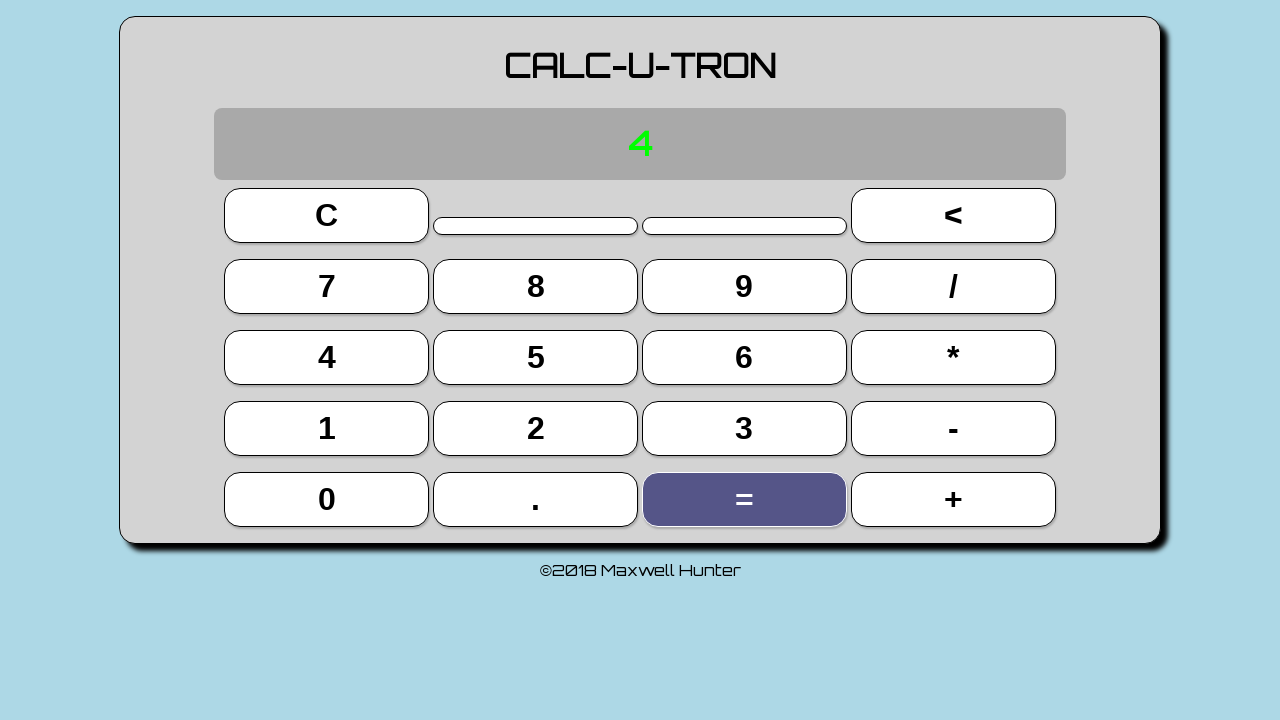

Verified display shows result '4'
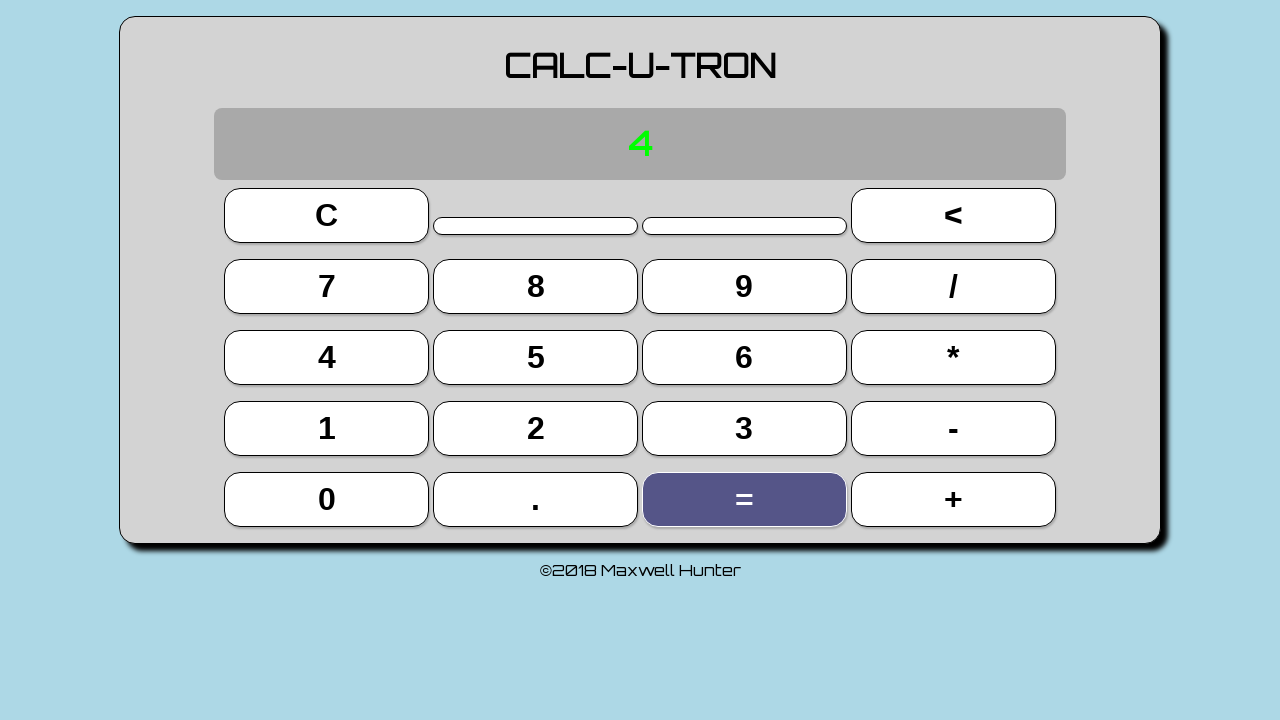

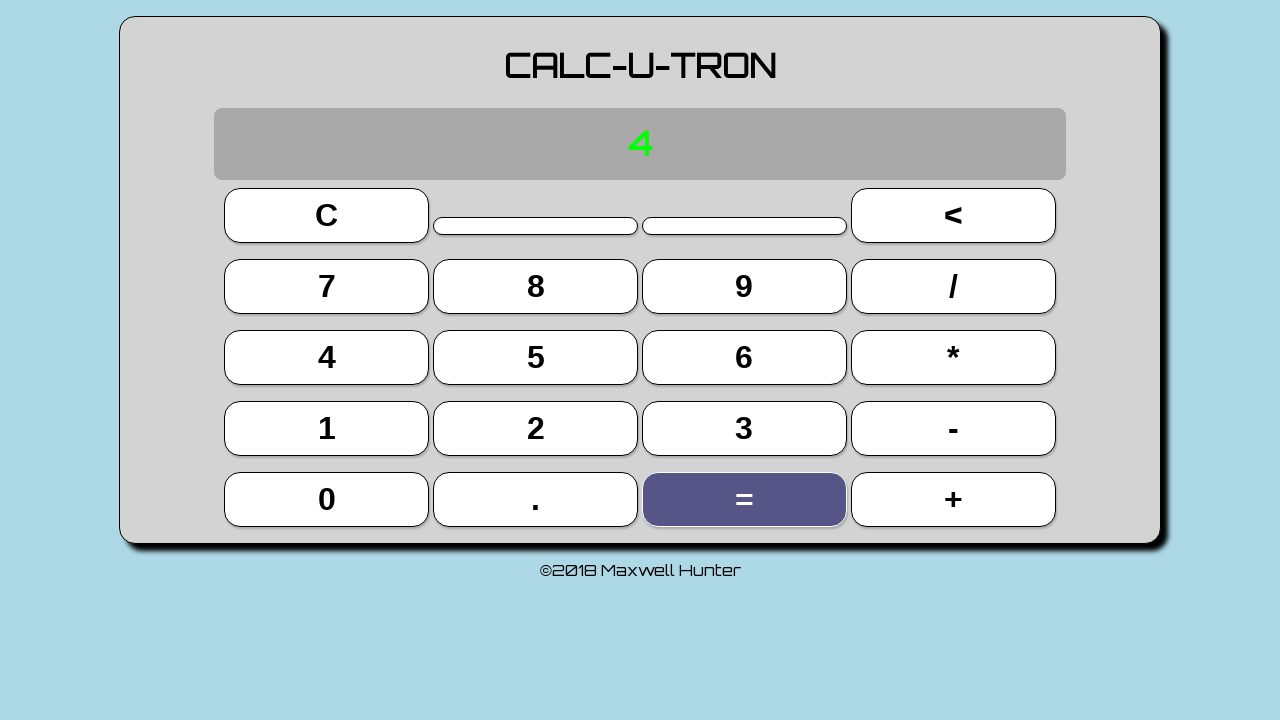